Tests handling of JavaScript alerts, prompts, and confirm dialogs by clicking buttons that trigger each type and interacting with them appropriately

Starting URL: https://omayo.blogspot.com/

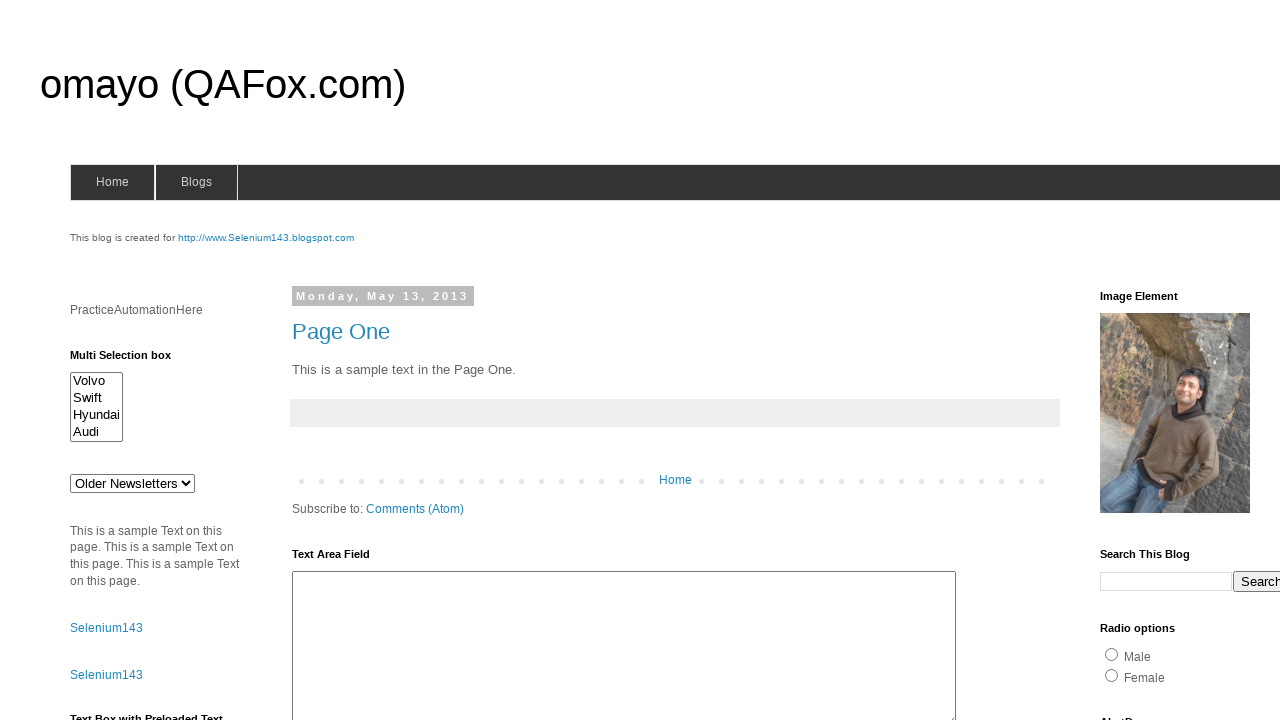

Clicked button to trigger simple alert at (1154, 361) on #alert1
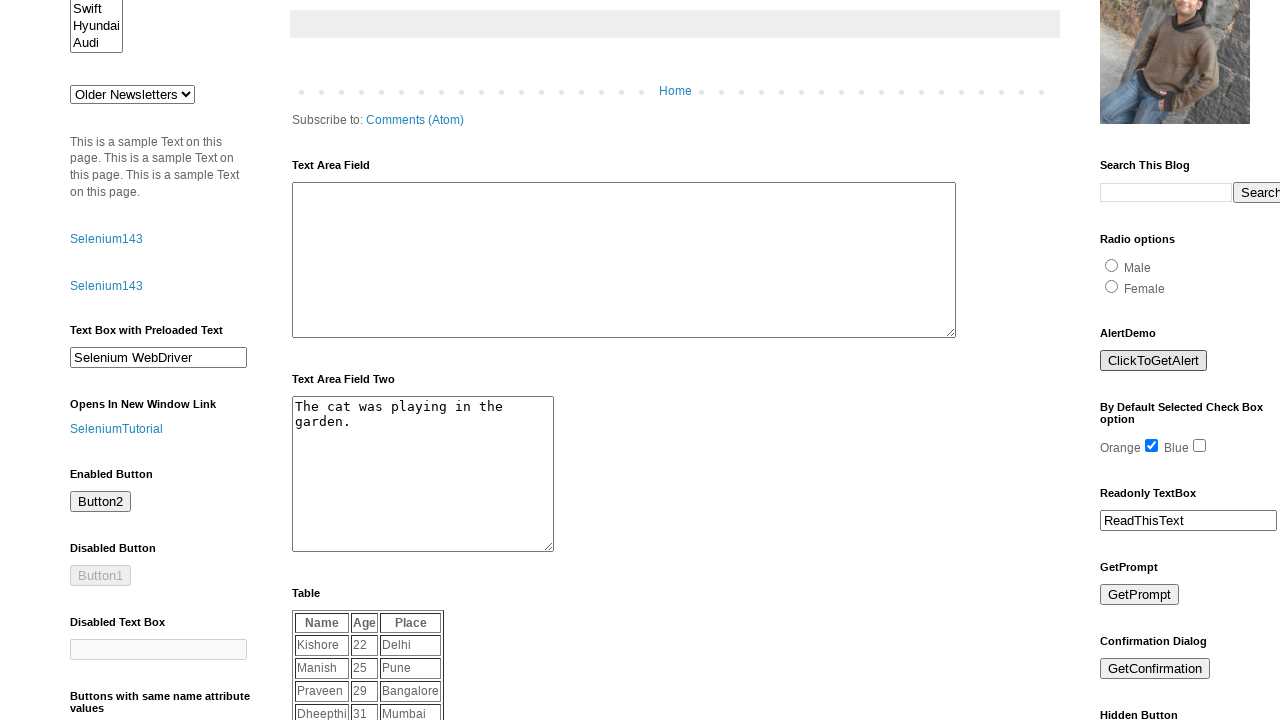

Clicked alert button and accepted the alert dialog at (1154, 361) on #alert1
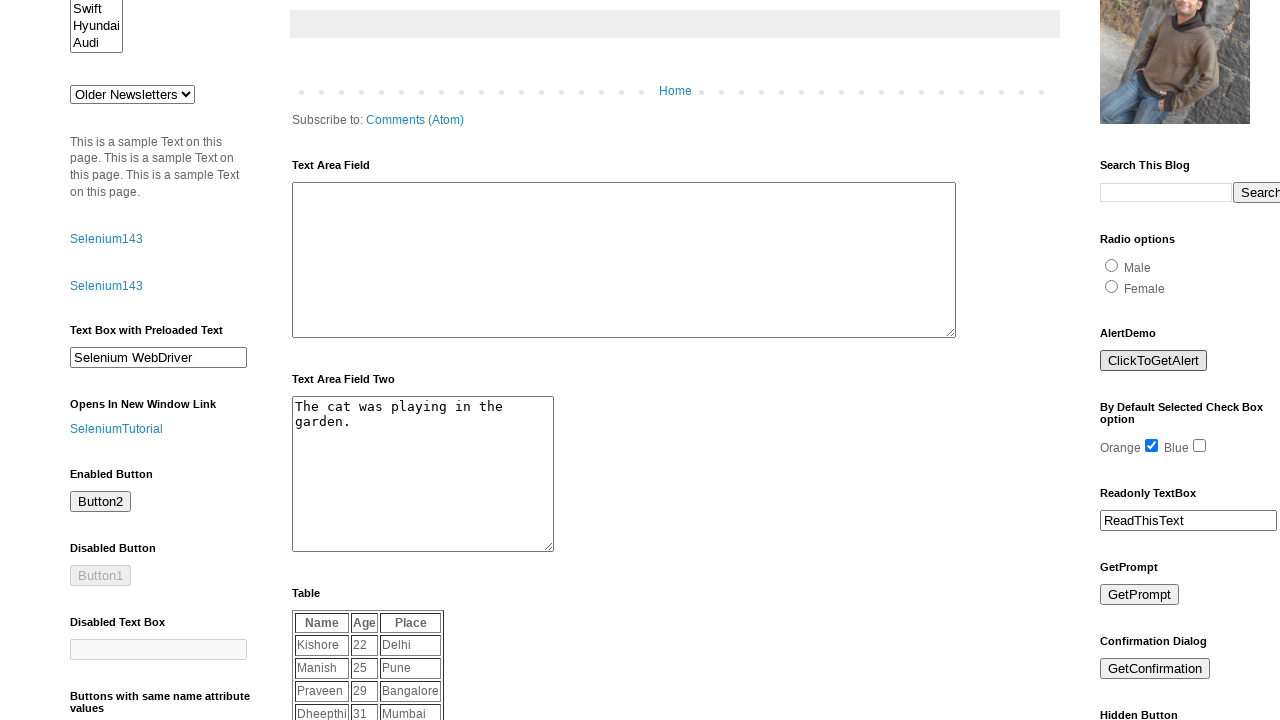

Clicked prompt button and entered 'Marcus' in the prompt dialog at (1140, 595) on #prompt
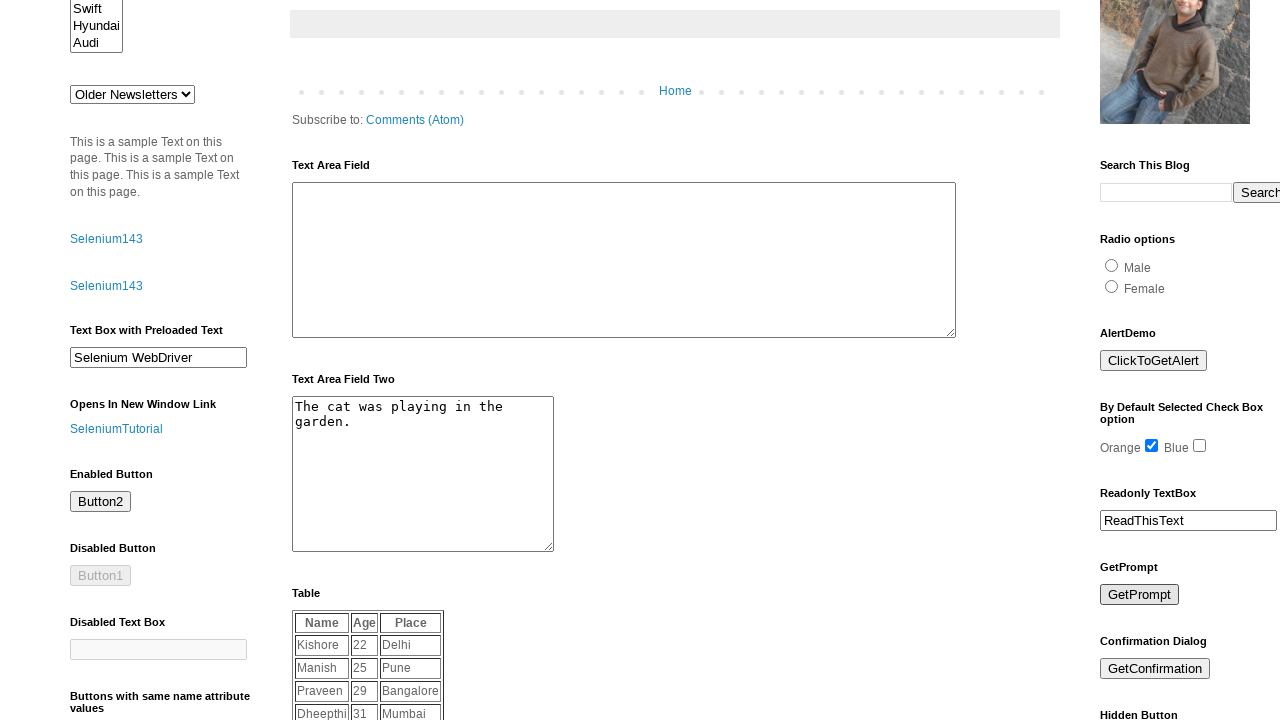

Clicked confirm button and dismissed the confirm dialog at (1155, 669) on #confirm
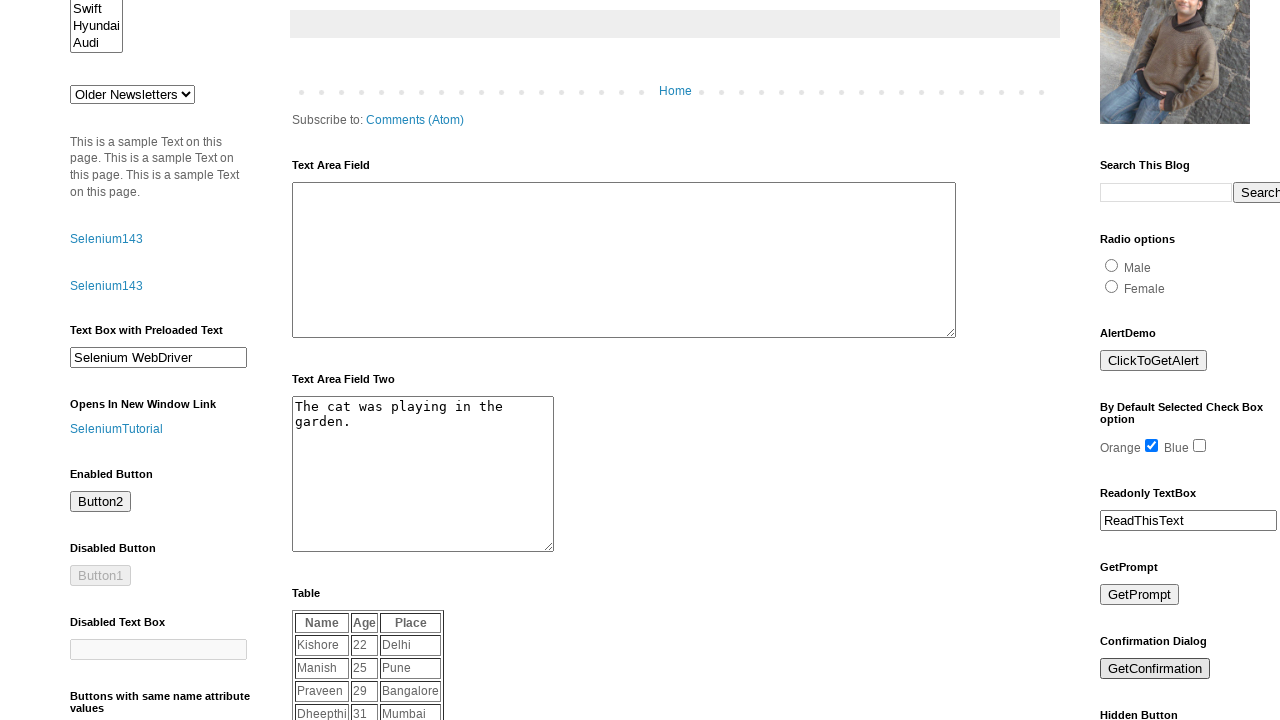

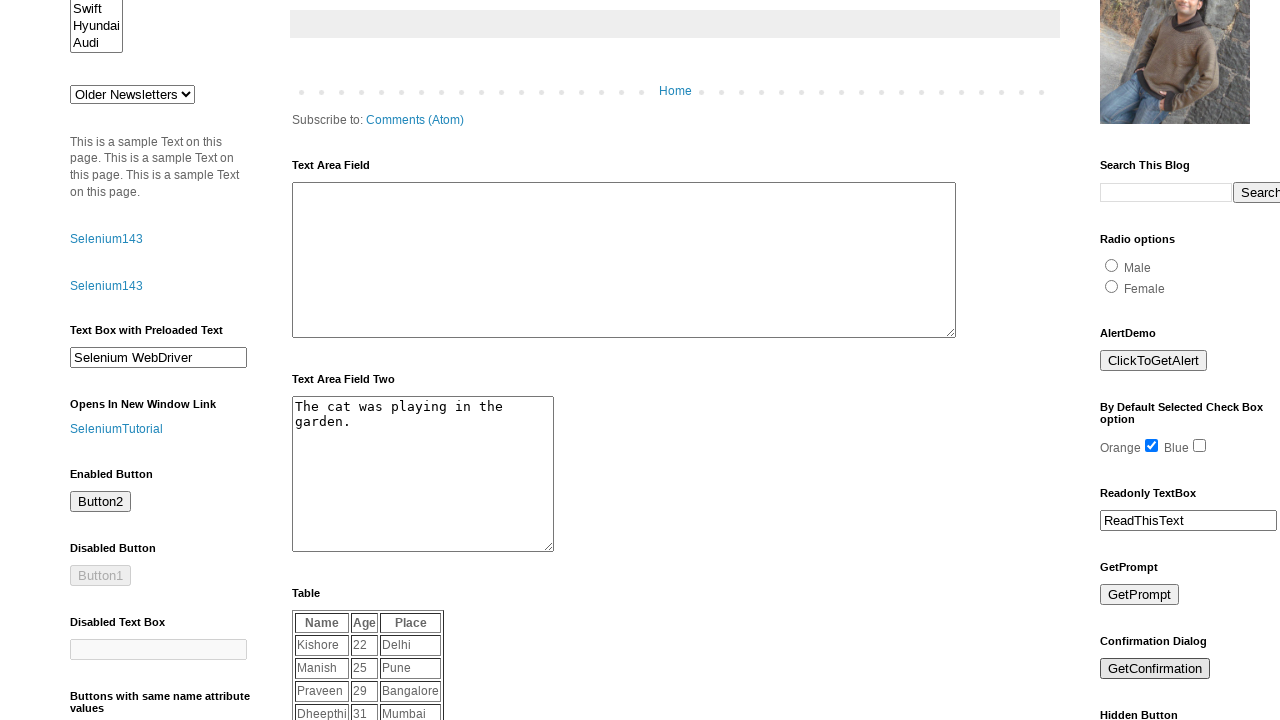